Simple test that navigates to the Flipkart homepage and verifies the page loads successfully.

Starting URL: https://www.flipkart.com/

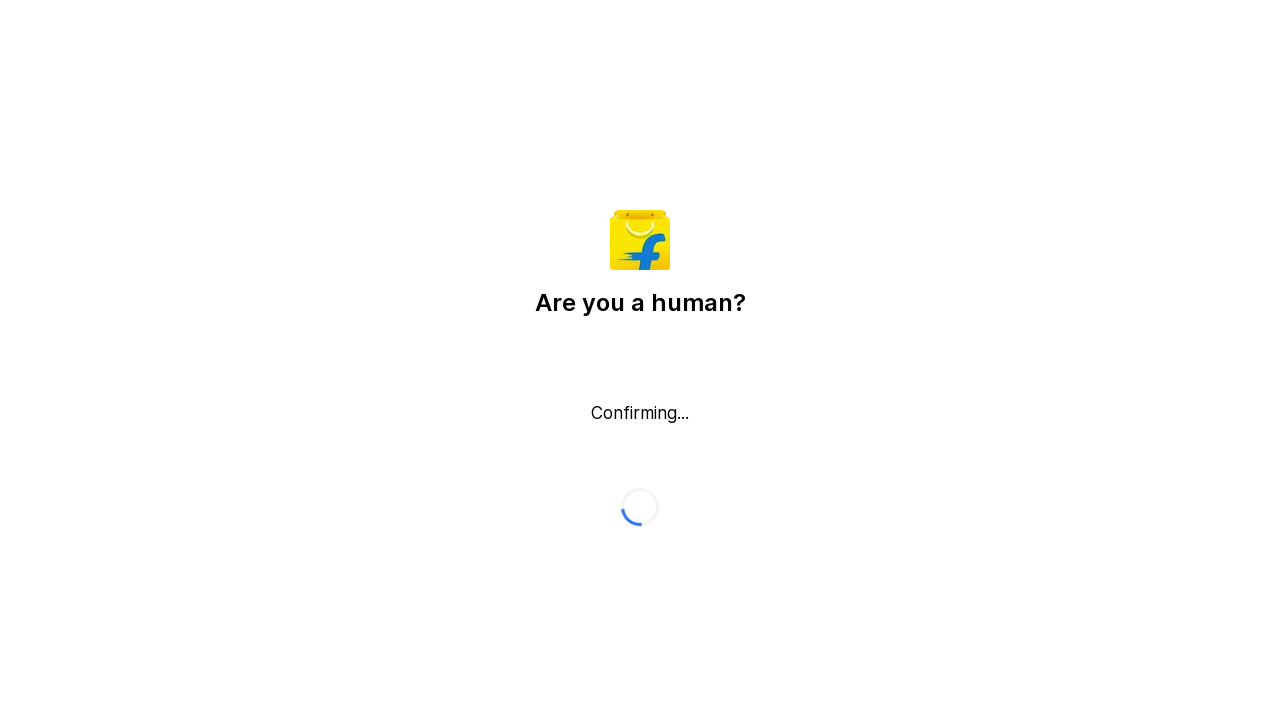

Waited for page DOM content to load
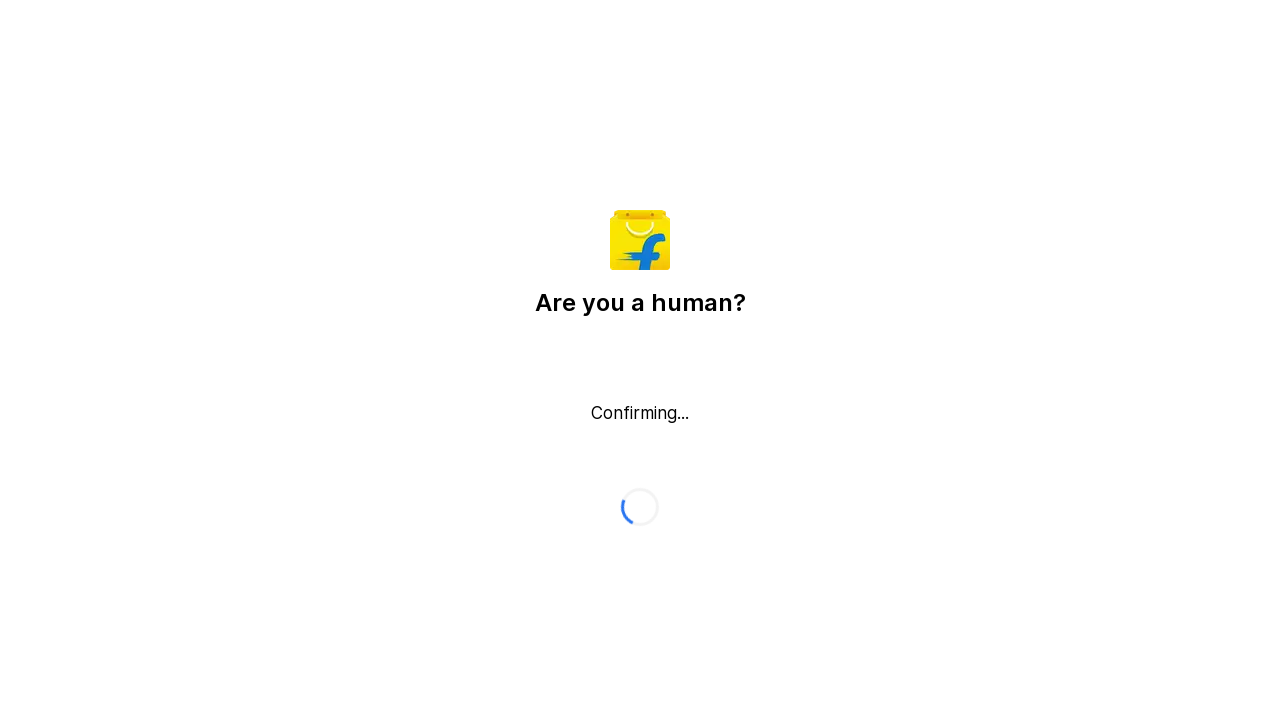

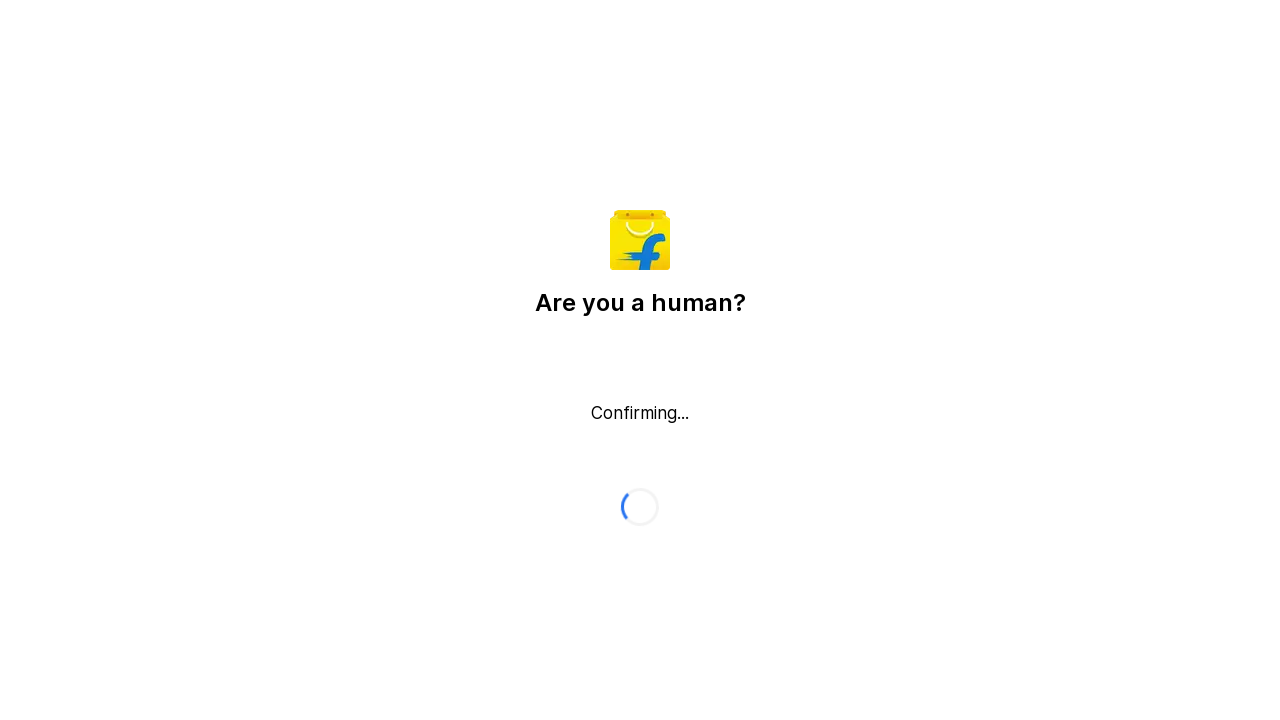